Tests alert handling by clicking the second Show button and accepting the alert dialog

Starting URL: https://leafground.com/alert.xhtml

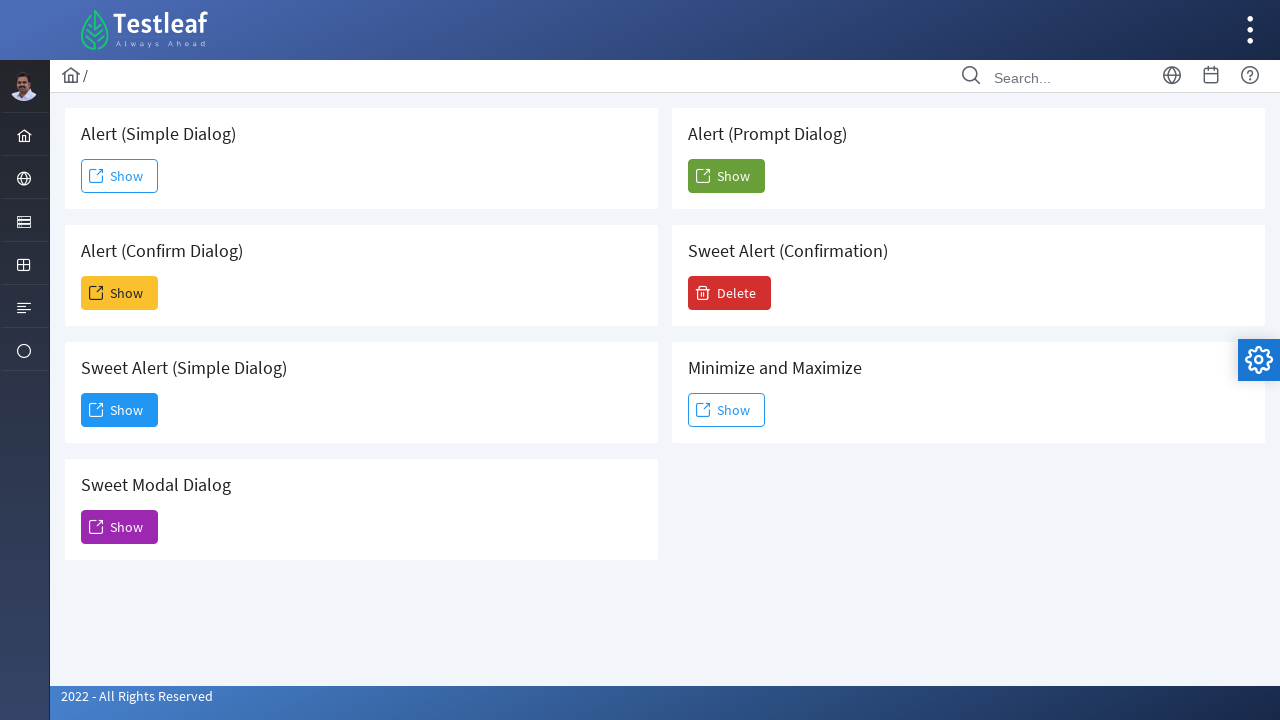

Clicked the second Show button to trigger alert at (120, 293) on (//span[text()='Show'])[2]
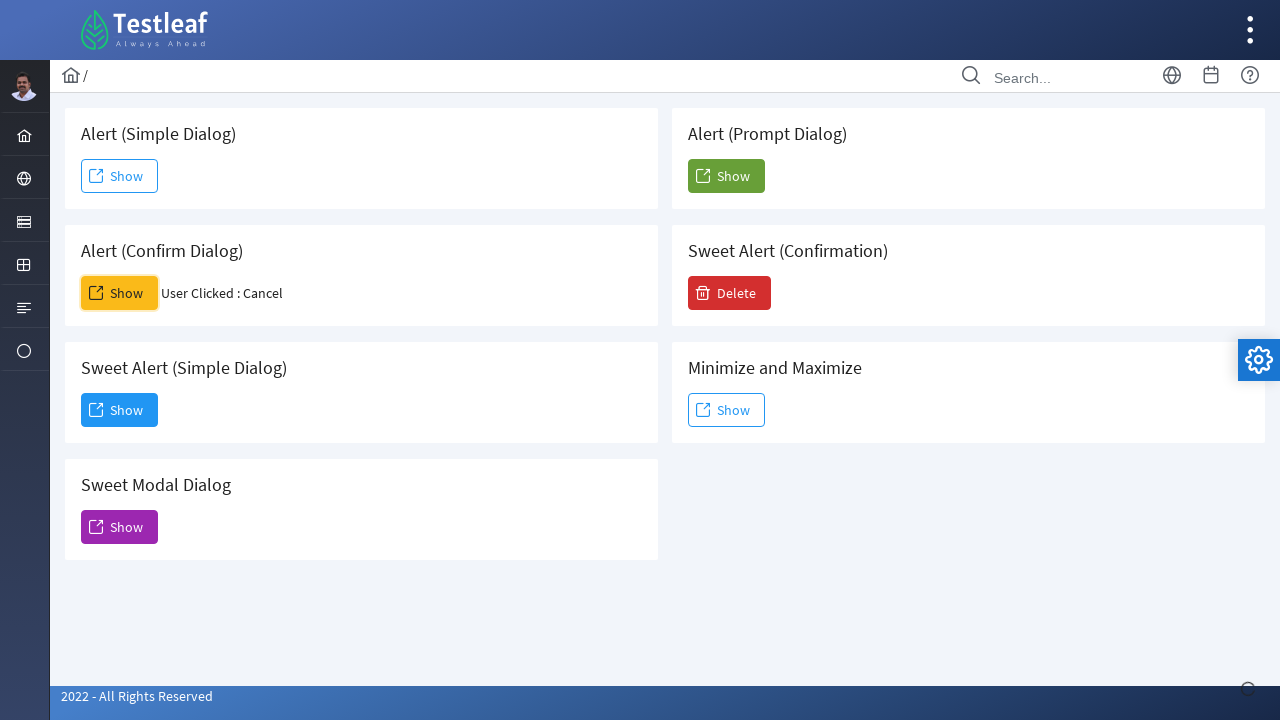

Set up dialog handler to accept alerts
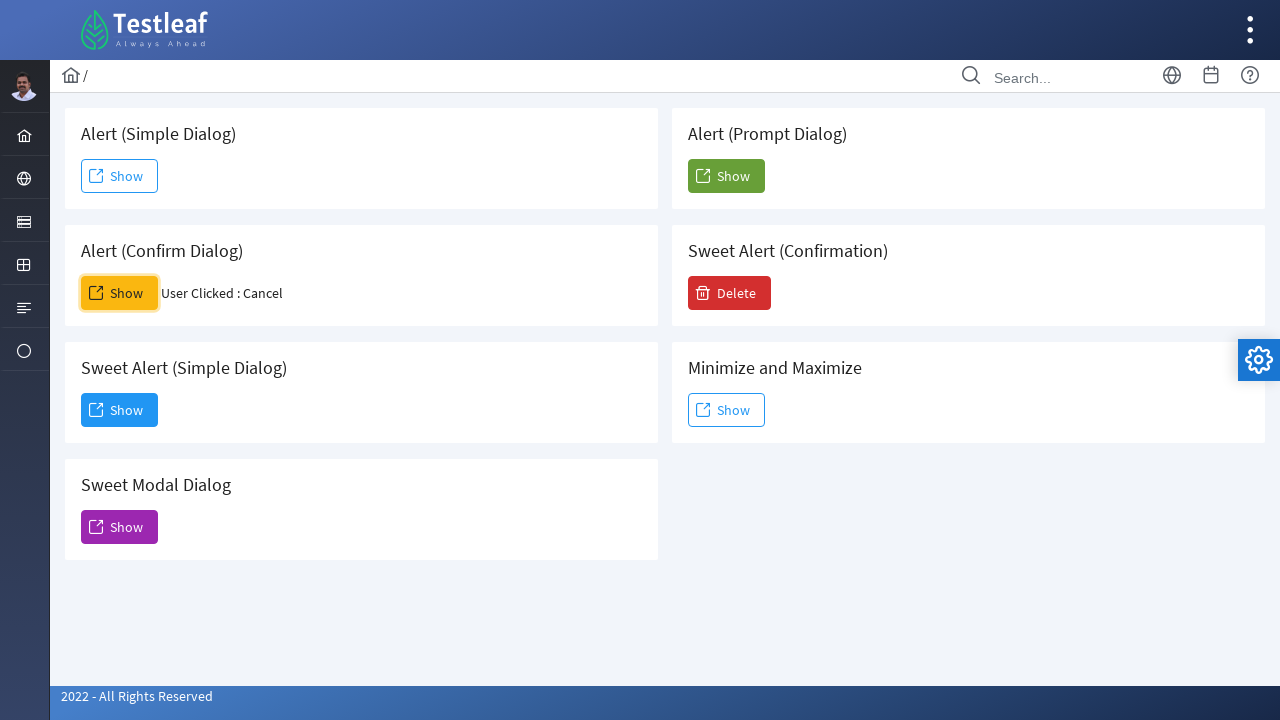

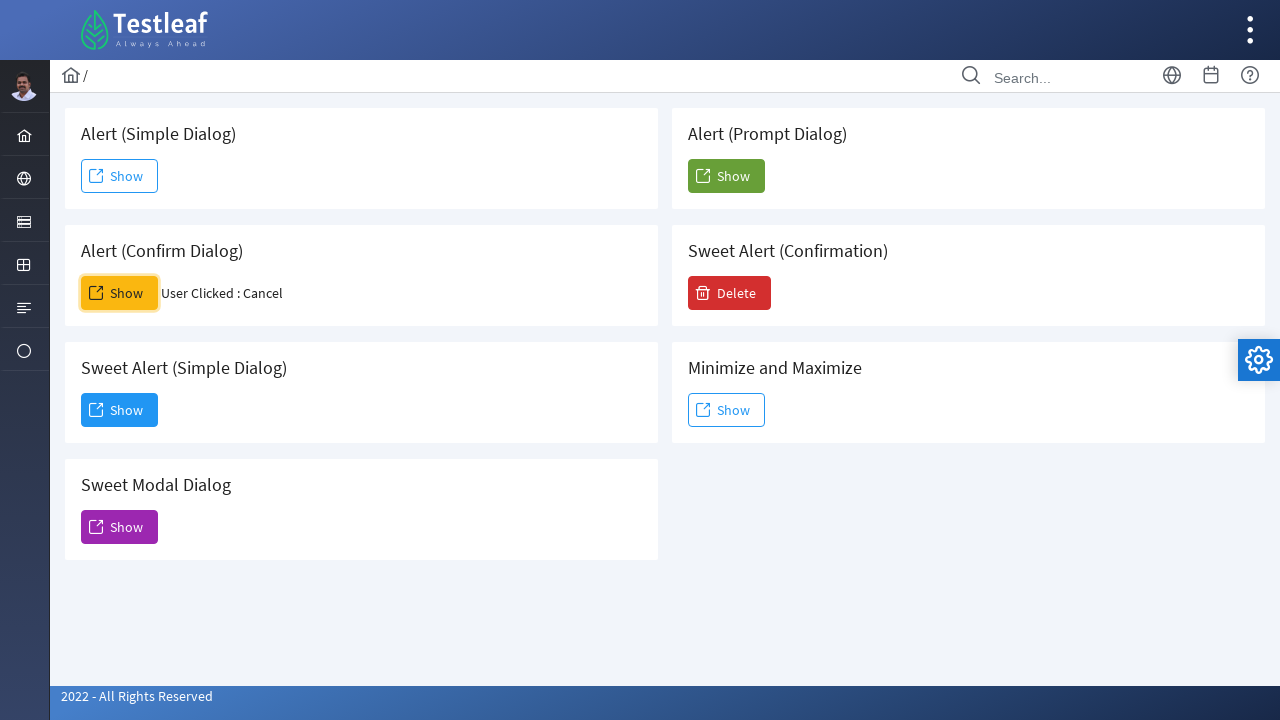